Tests table element interaction on an automation practice page by locating a product table, verifying its structure (rows and columns), and reading cell data from a specific row.

Starting URL: https://rahulshettyacademy.com/AutomationPractice/

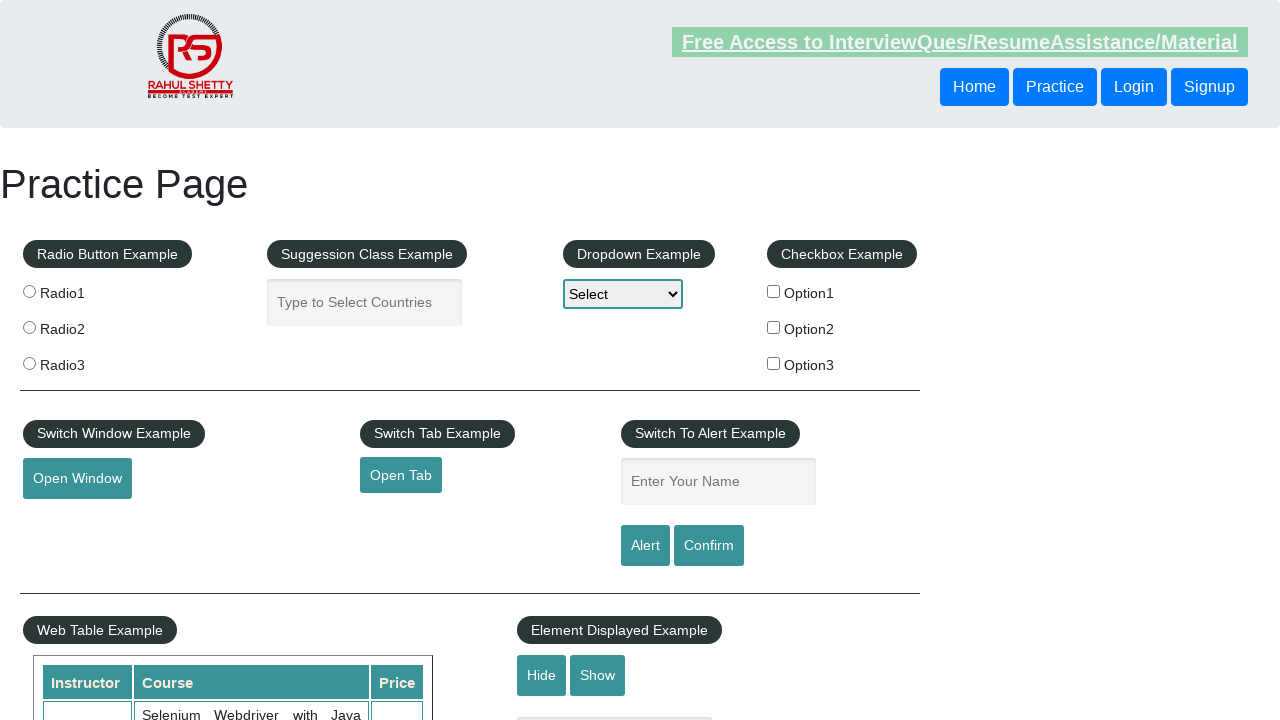

Product table loaded and visible
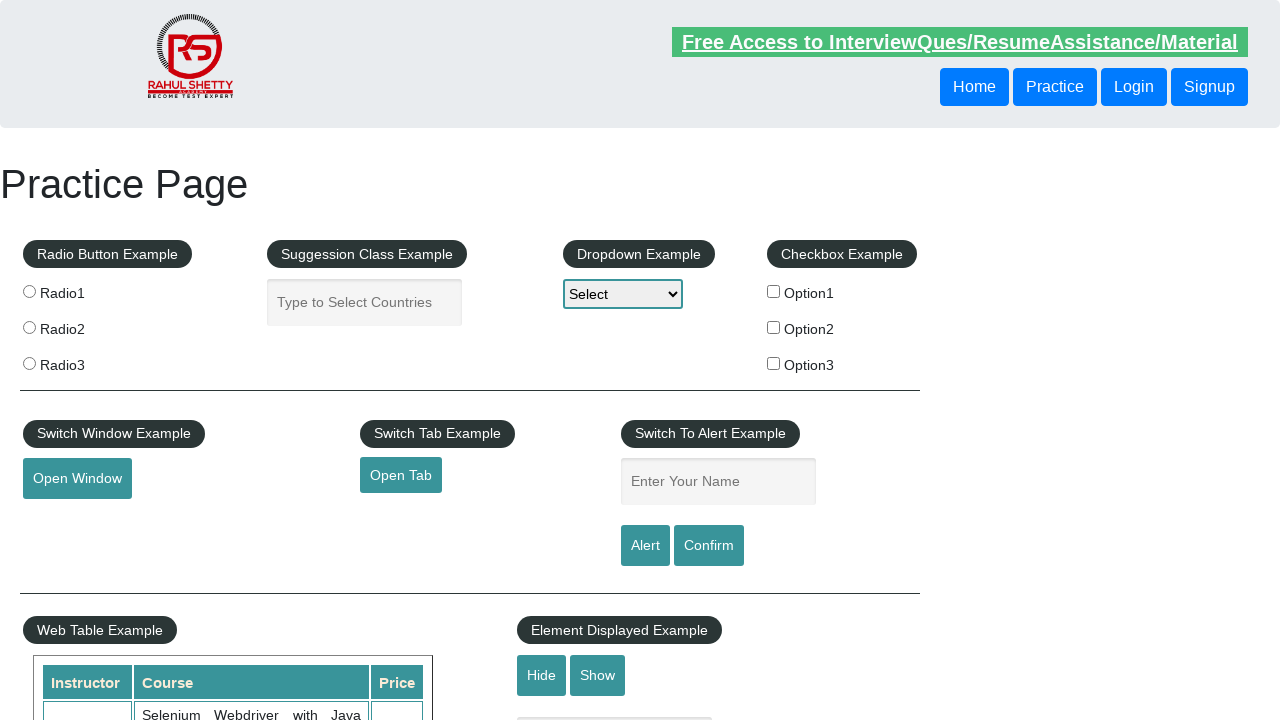

Located product table element
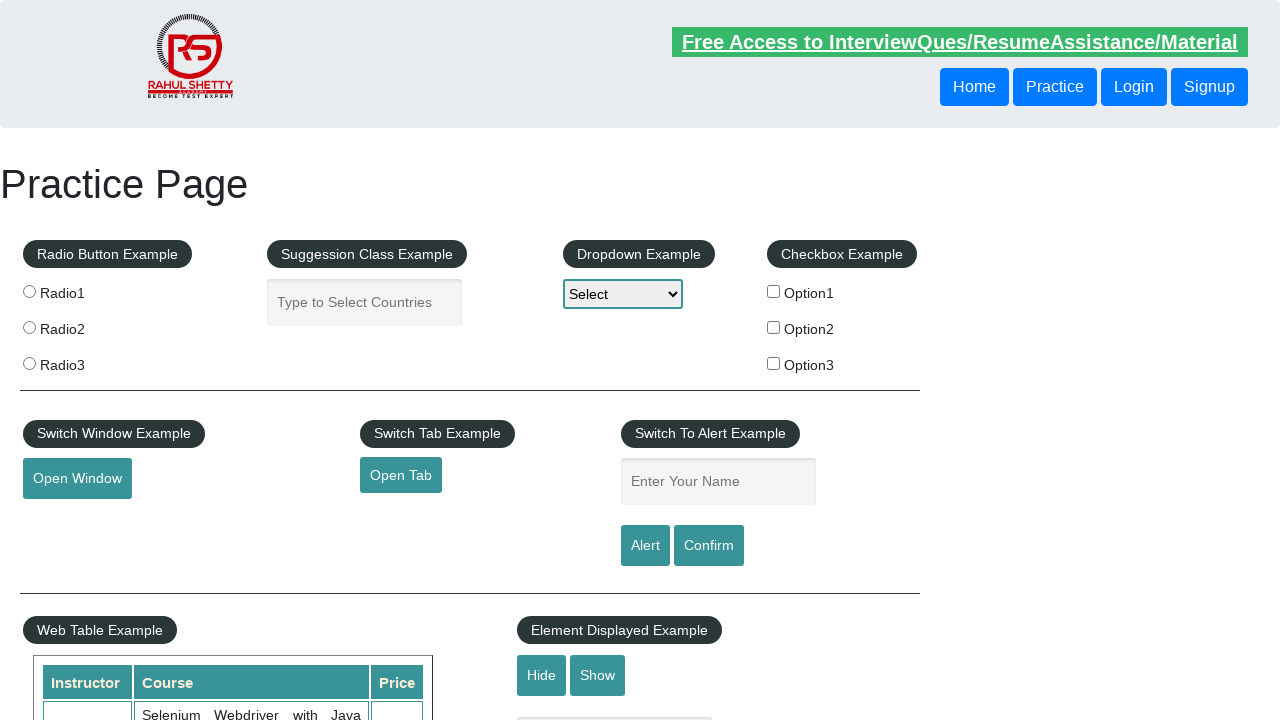

Counted 21 rows in the product table
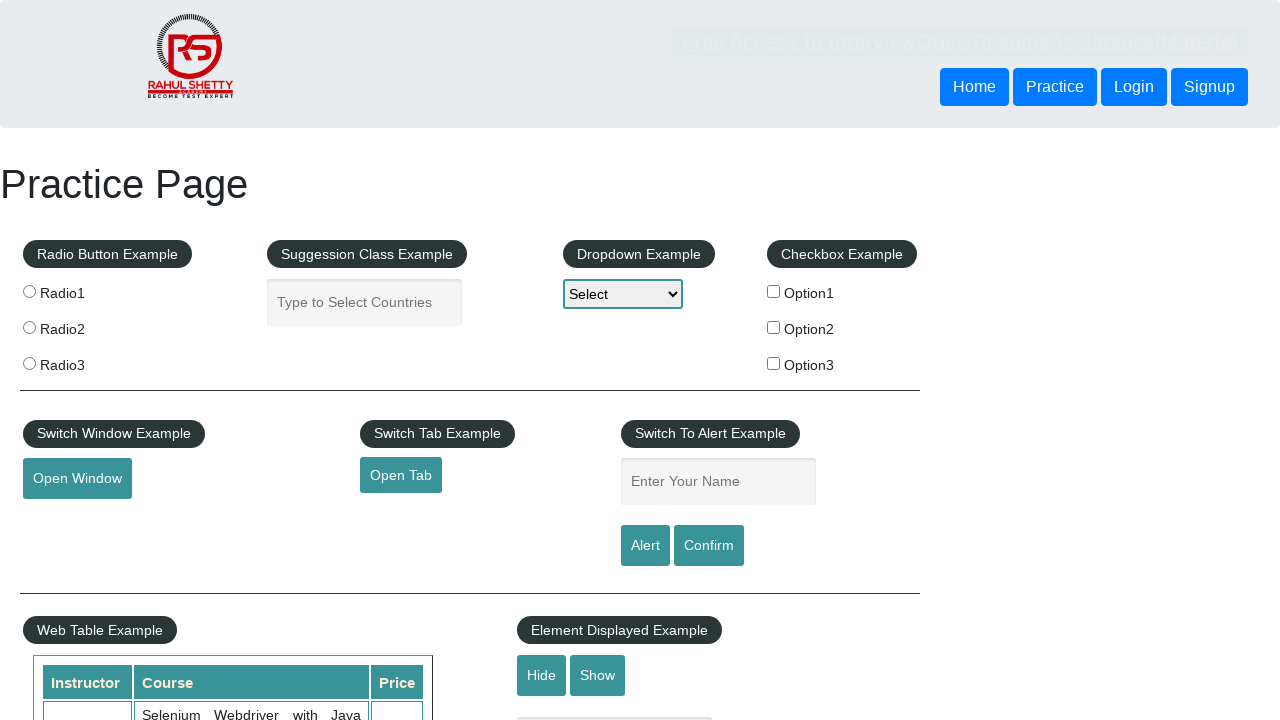

Verified table structure: 3 columns in header
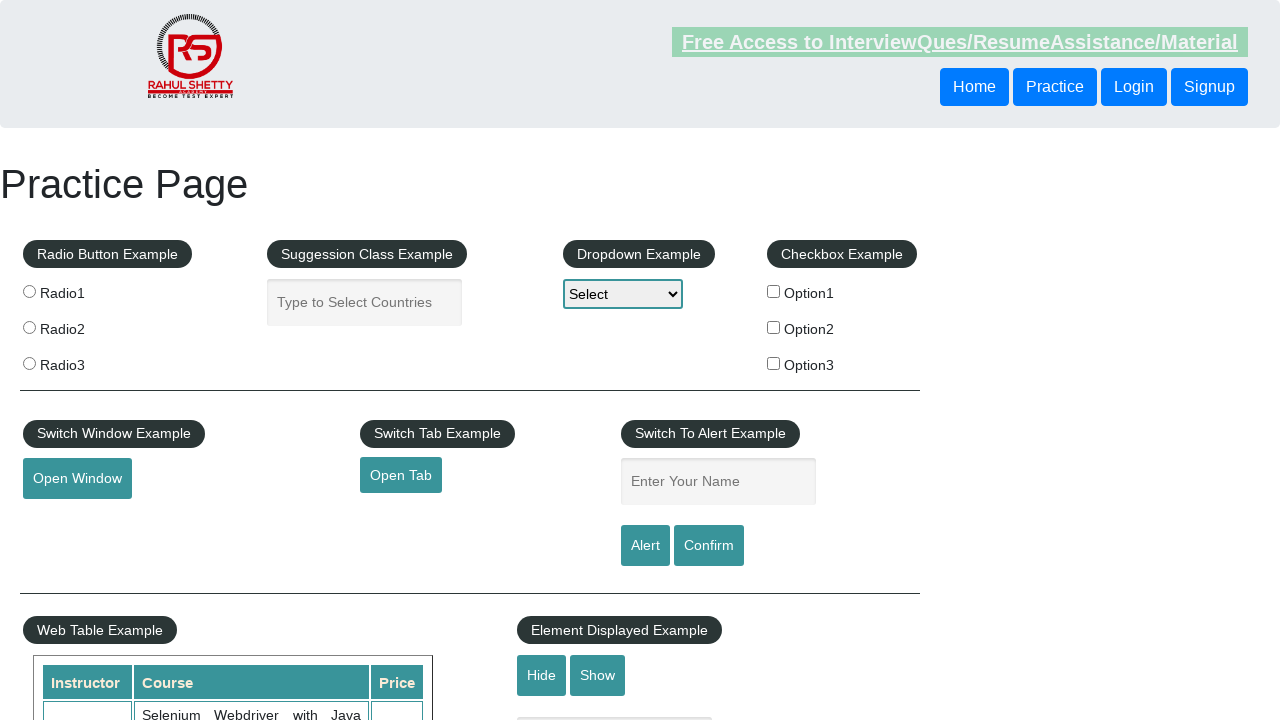

Located cells in third row of the table
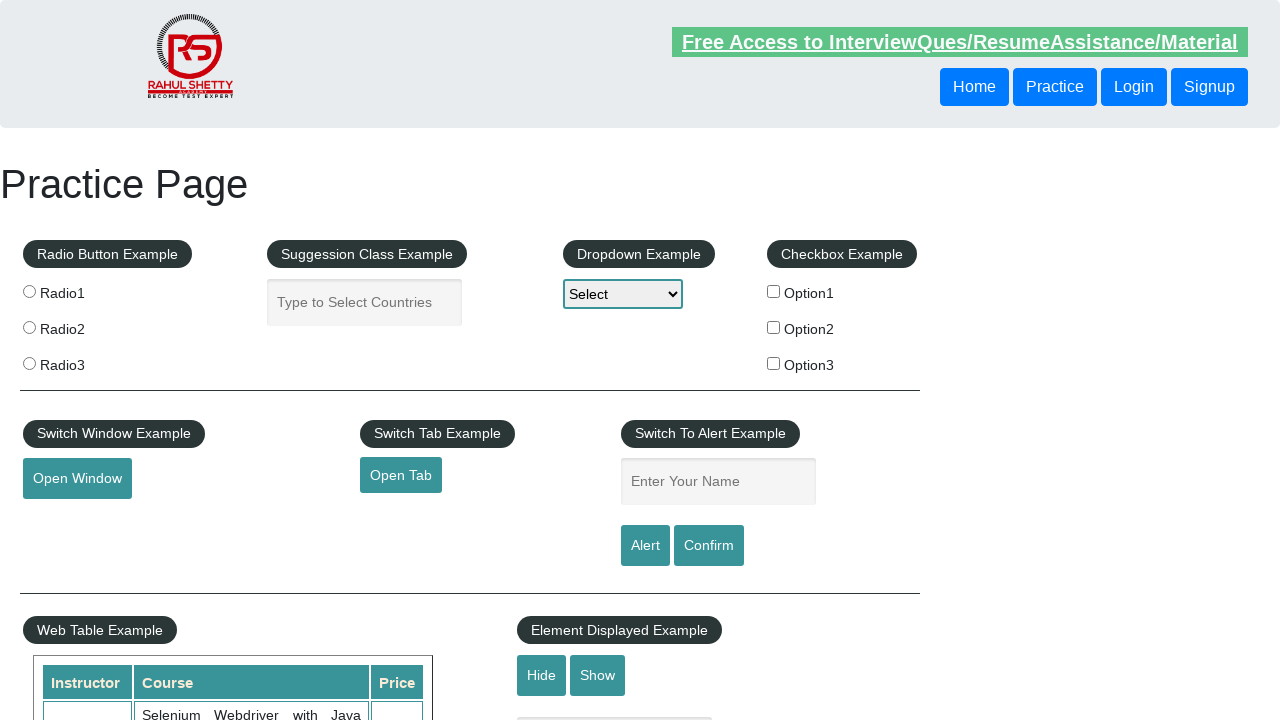

Read third row data - Cell 1: Rahul Shetty, Cell 2: Learn SQL in Practical + Database Testing from Scratch, Cell 3: 25
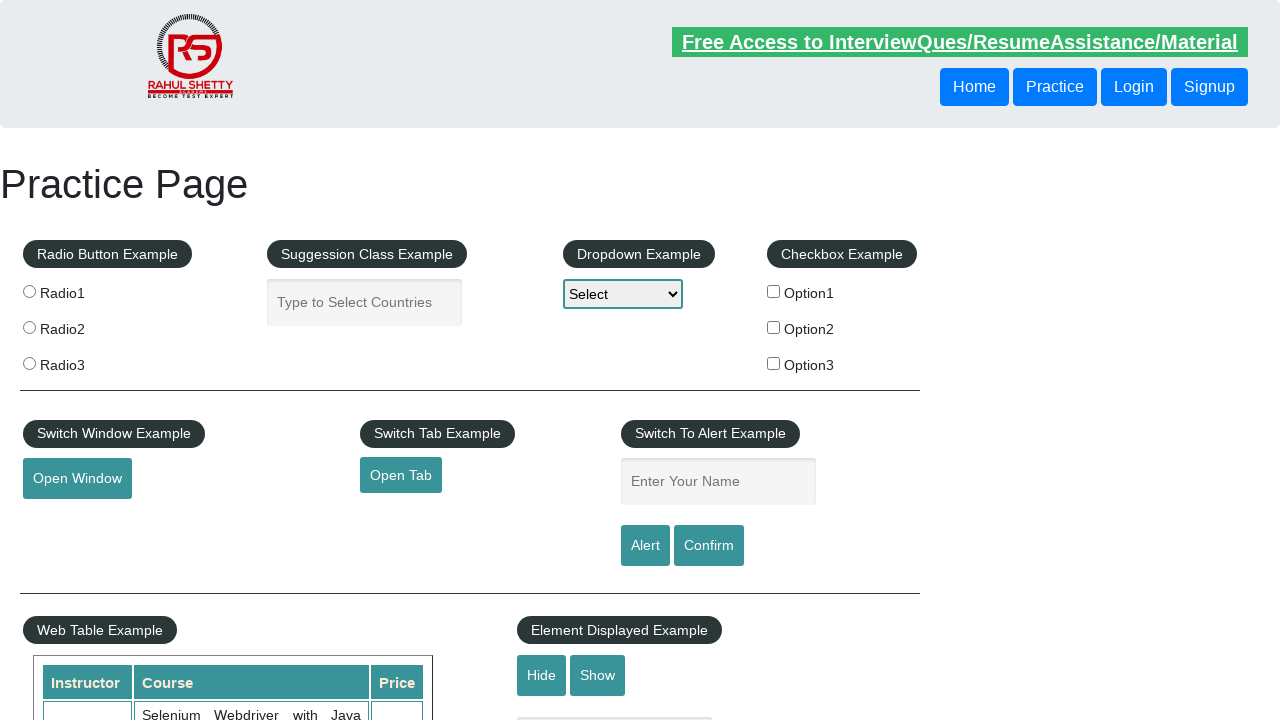

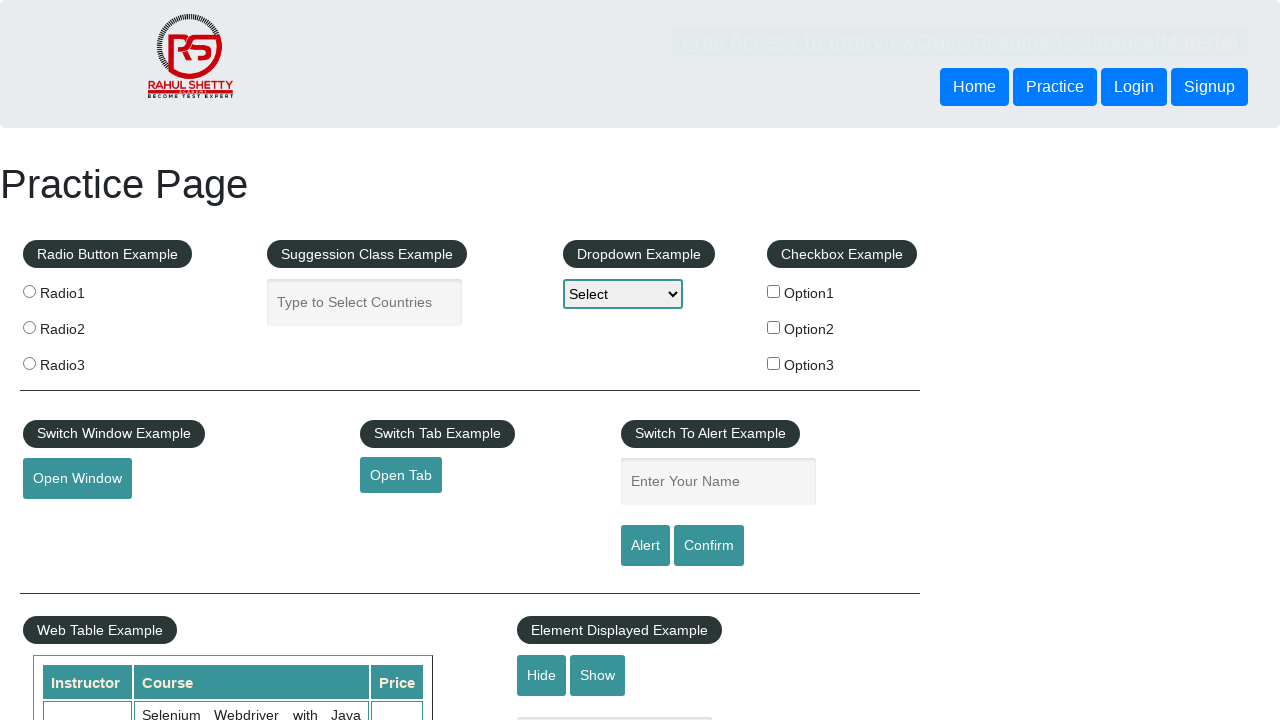